Tests custom dropdown selection on jQuery UI demo page by clicking a dropdown and selecting an option, then verifying the selection

Starting URL: https://jqueryui.com/resources/demos/selectmenu/default.html

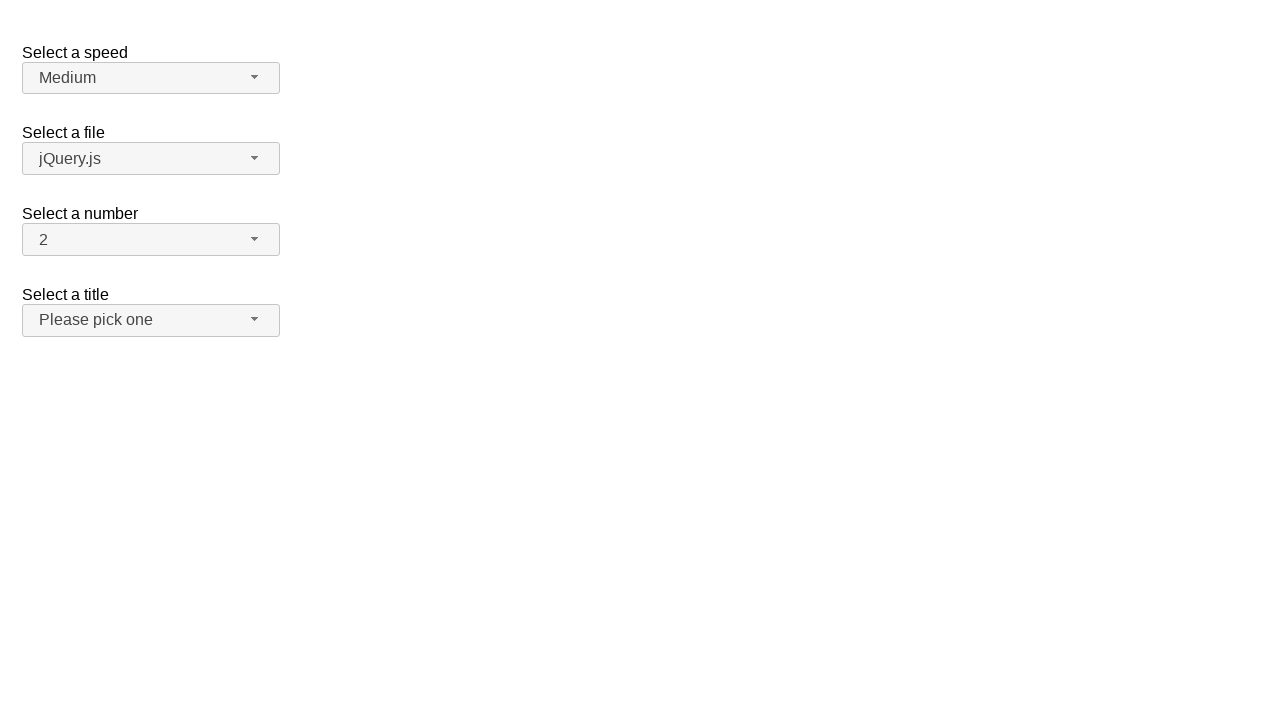

Clicked on salutation dropdown arrow to open the custom dropdown at (255, 319) on span#salutation-button span.ui-selectmenu-icon
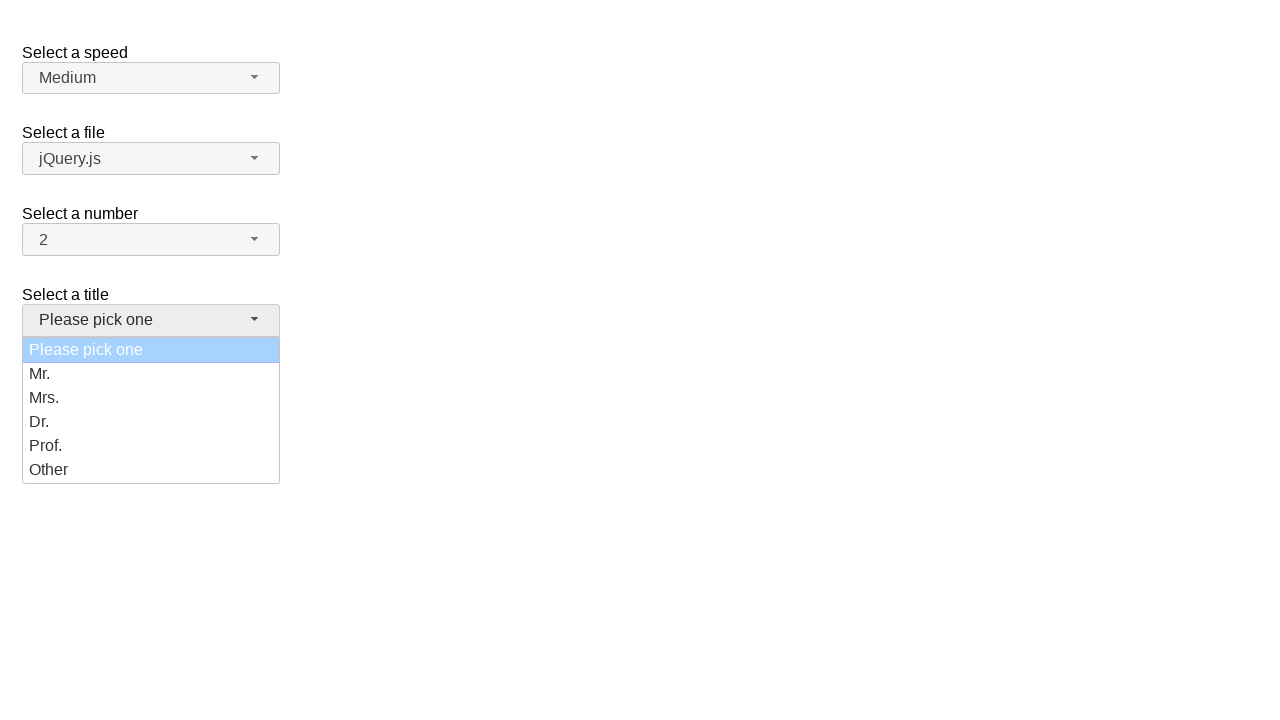

Dropdown options appeared and are now visible
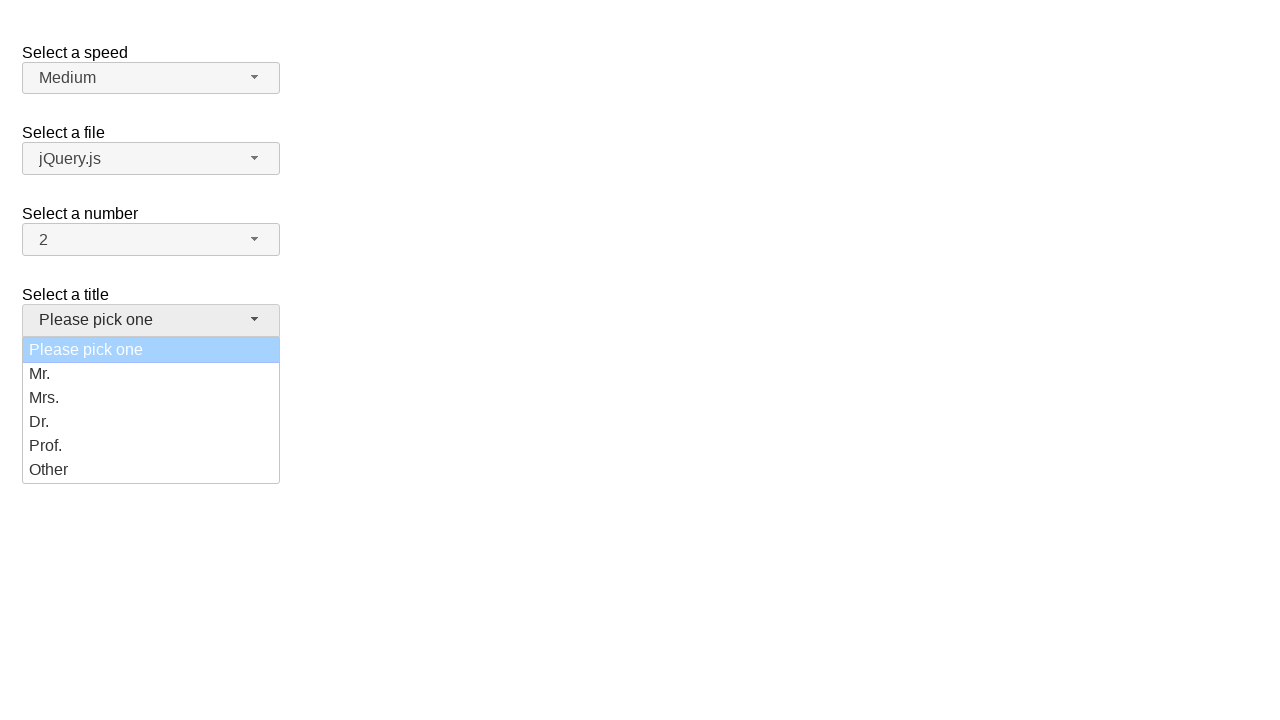

Selected 'Dr.' option from the dropdown menu at (151, 422) on div.ui-selectmenu-open li:has-text('Dr.')
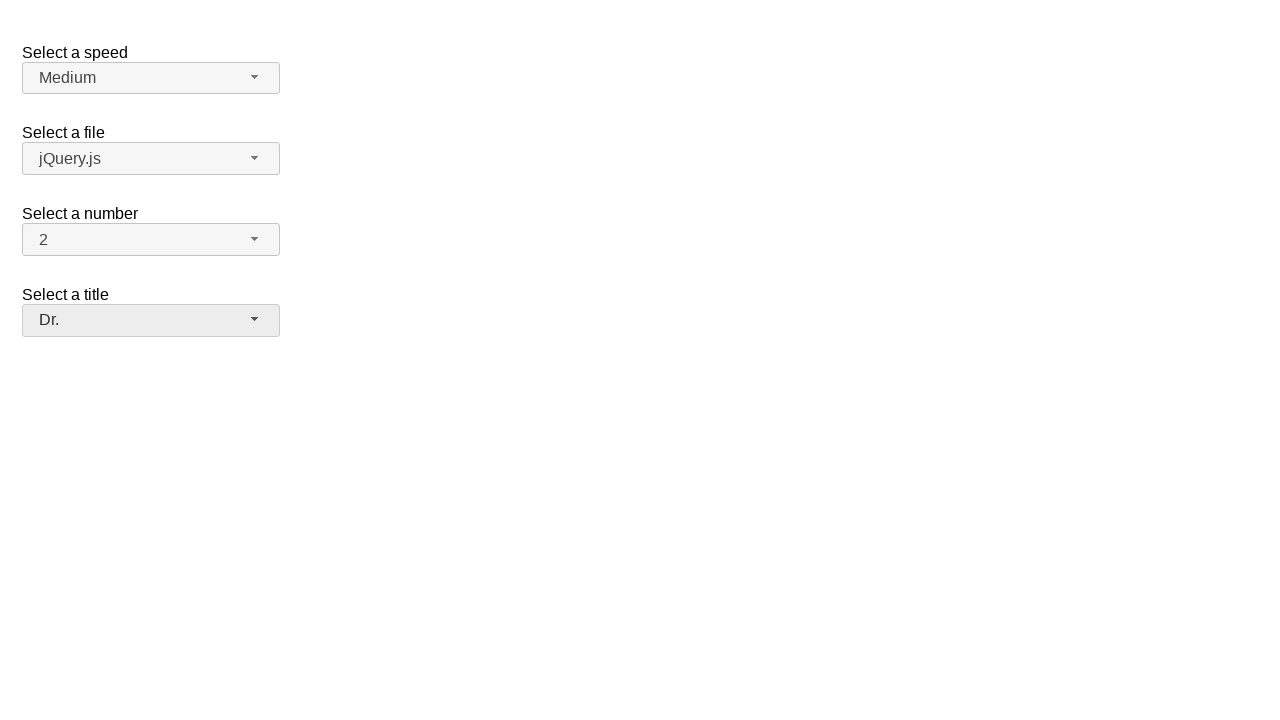

Verified that 'Dr.' was successfully selected in the dropdown
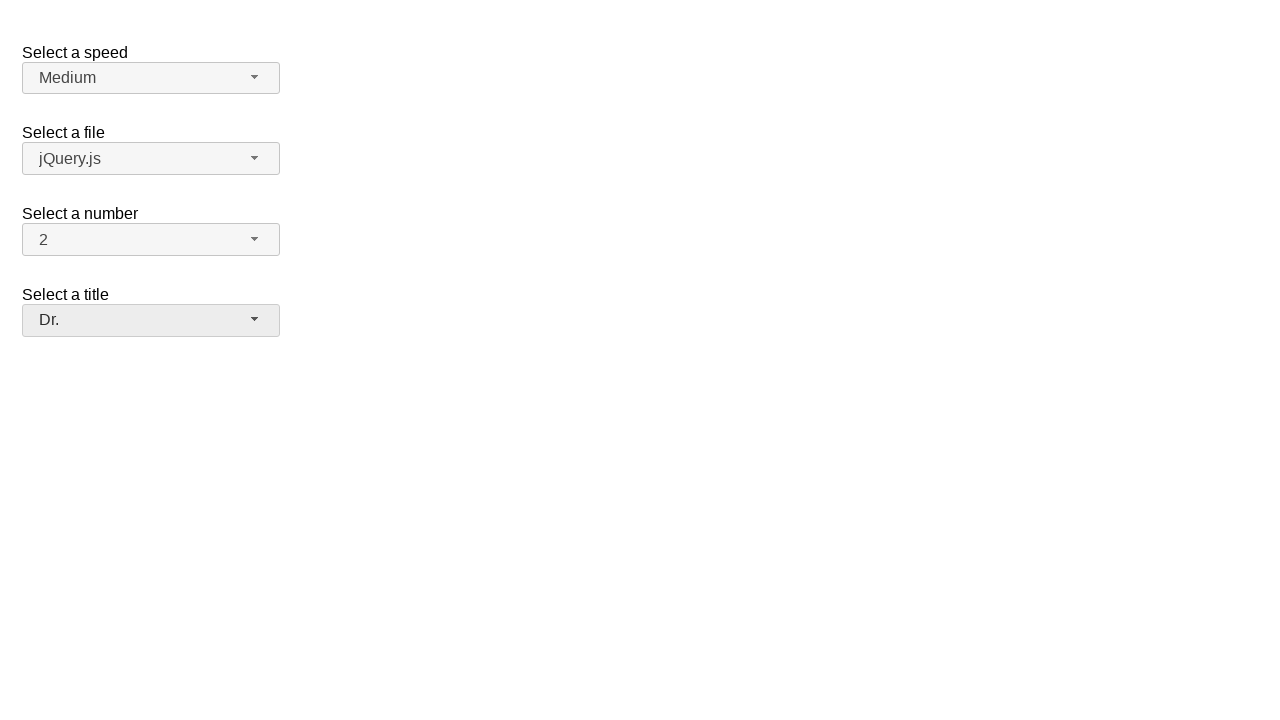

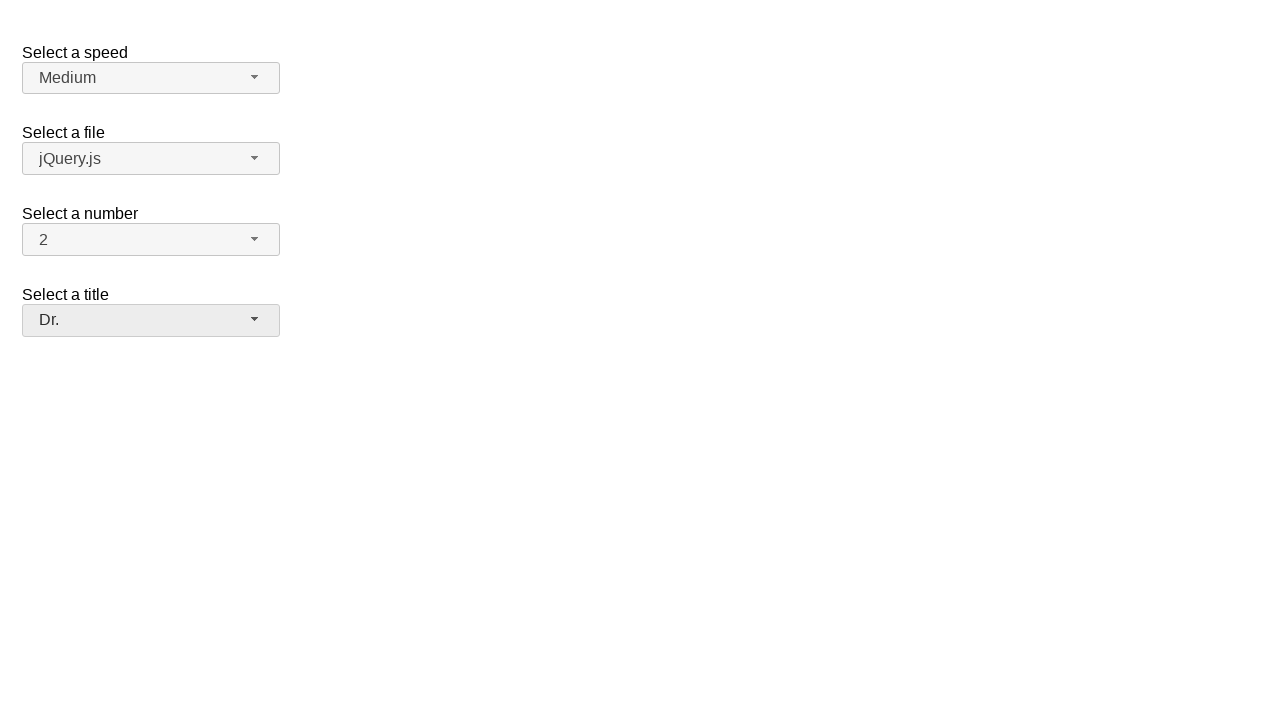